Fills the last name field on the practice form with a surname

Starting URL: https://demoqa.com/automation-practice-form

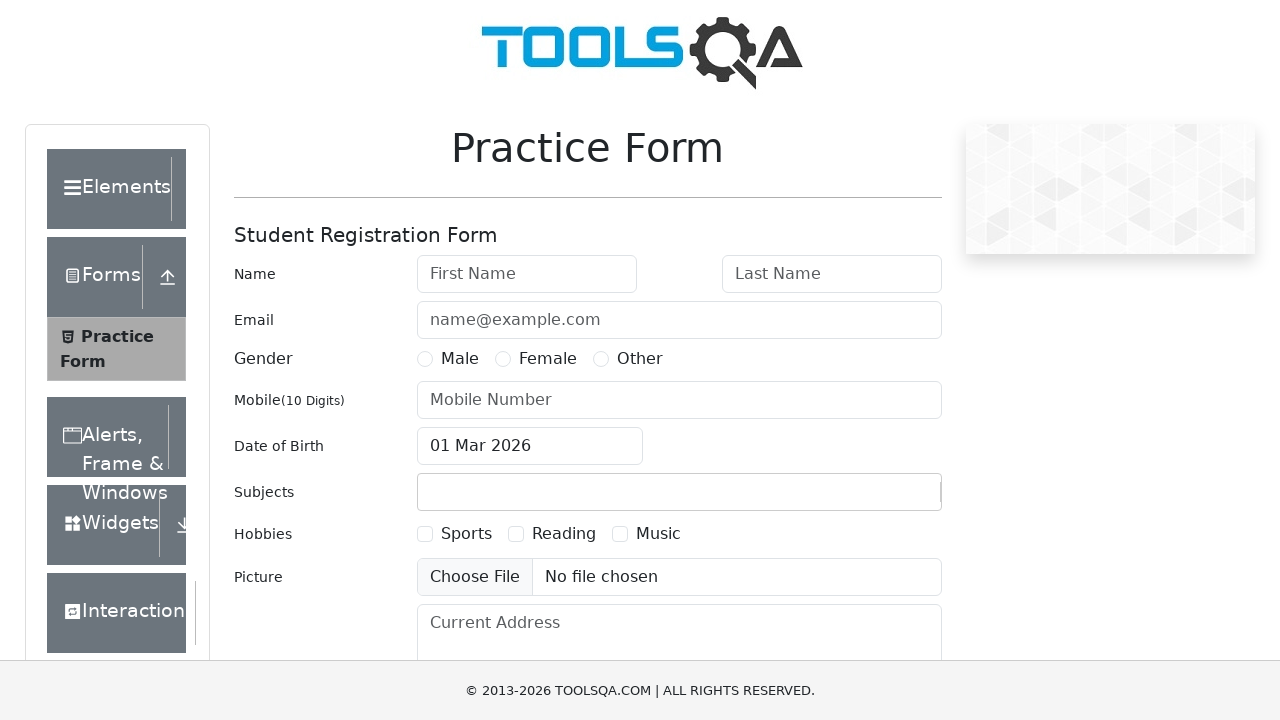

Filled last name field with 'Doe' on #lastName
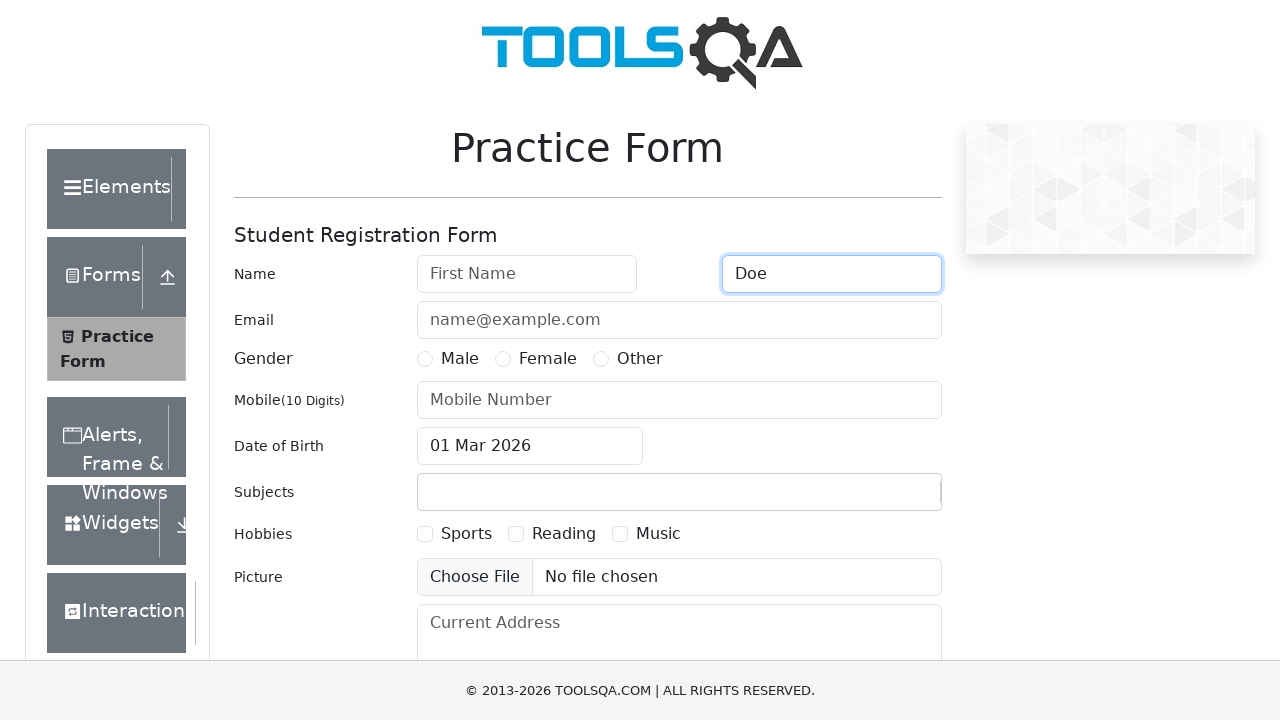

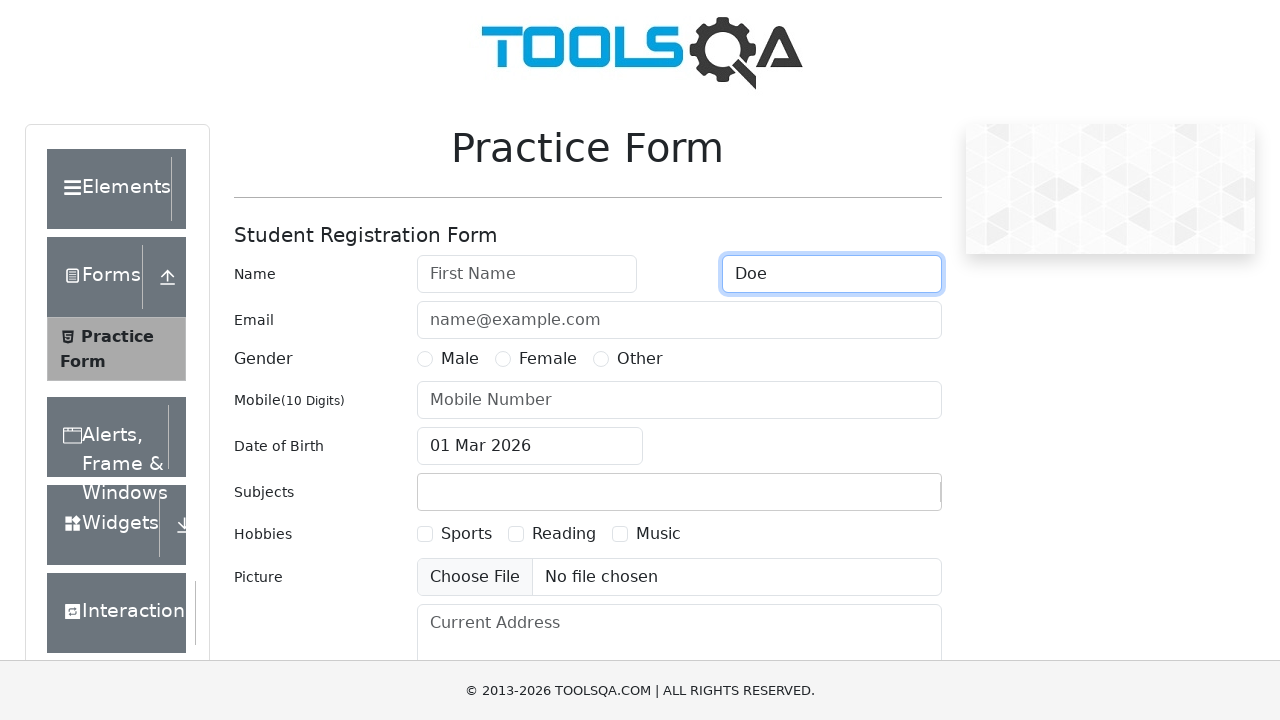